Tests the California Department of Transportation service request form by filling out all fields including category, location, direction of travel, transportation mode, date/time, description, and contact information, then submits the form.

Starting URL: https://csr.dot.ca.gov/

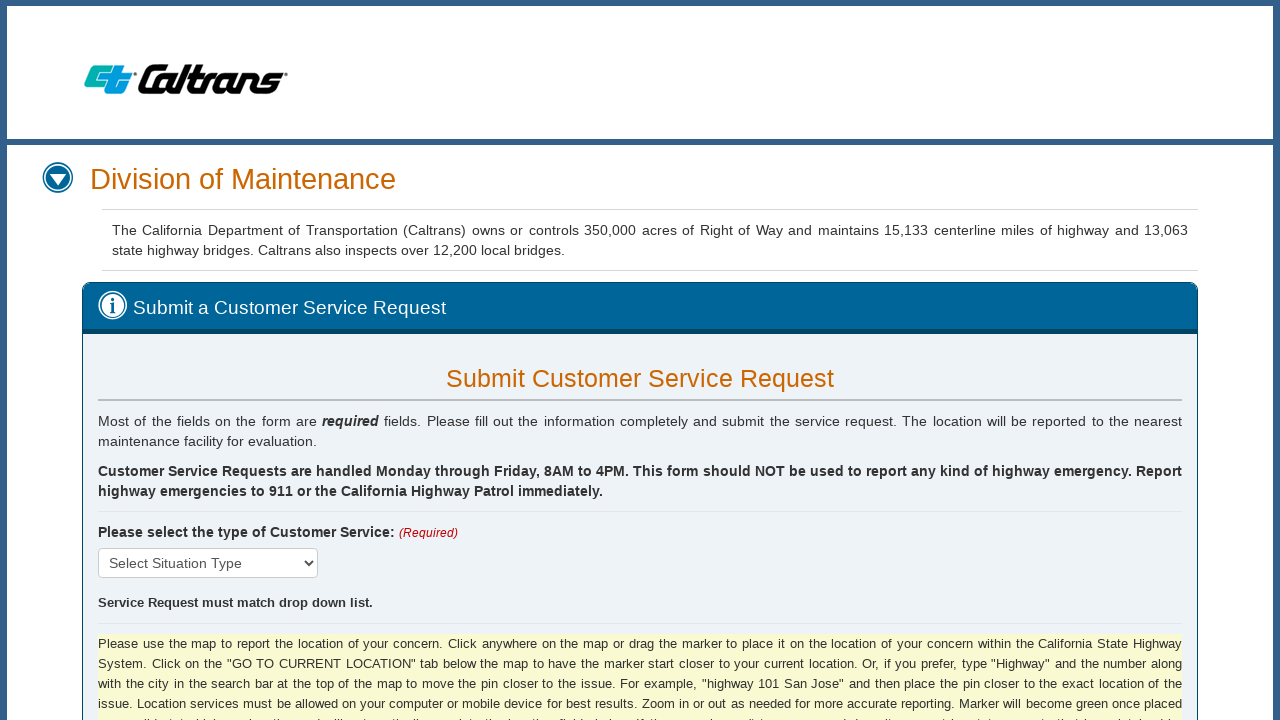

Selected 'Graffiti' category from dropdown on #typeDesc
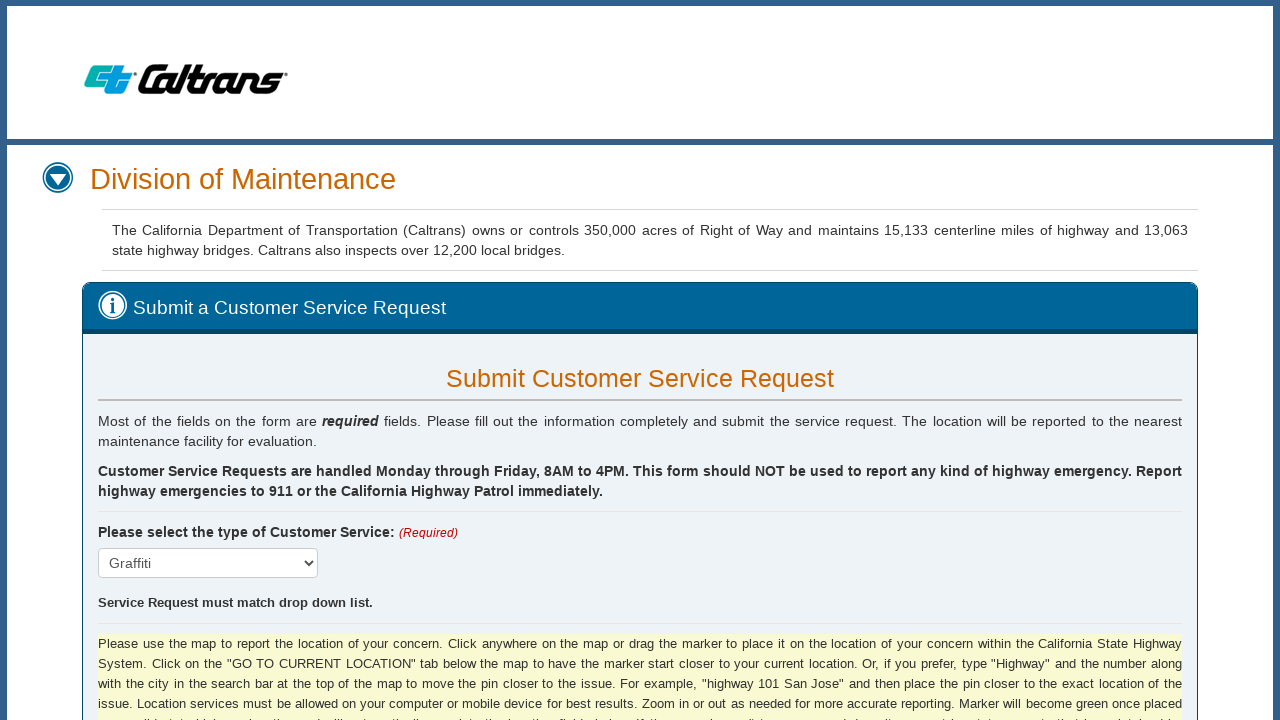

Filled location field with address '100 Twelfth St, Marina, CA 93933, USA' on #pac-input
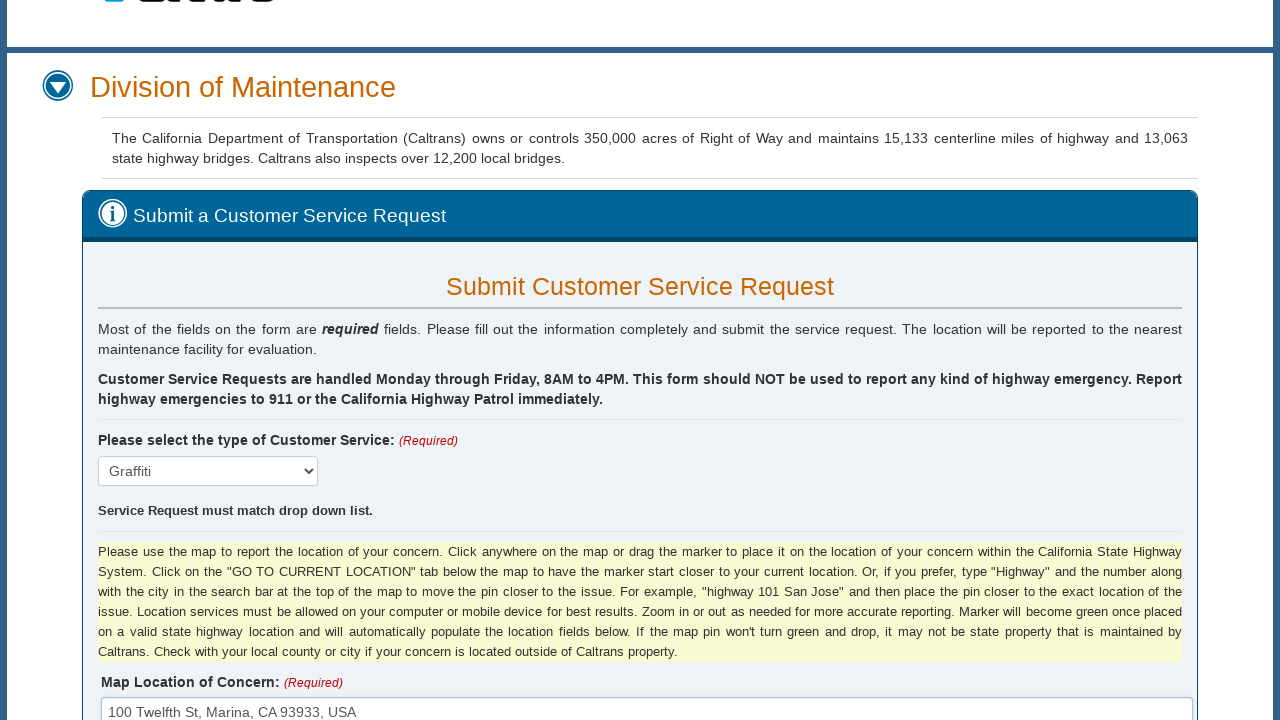

Pressed Enter to search for location on map on #pac-input
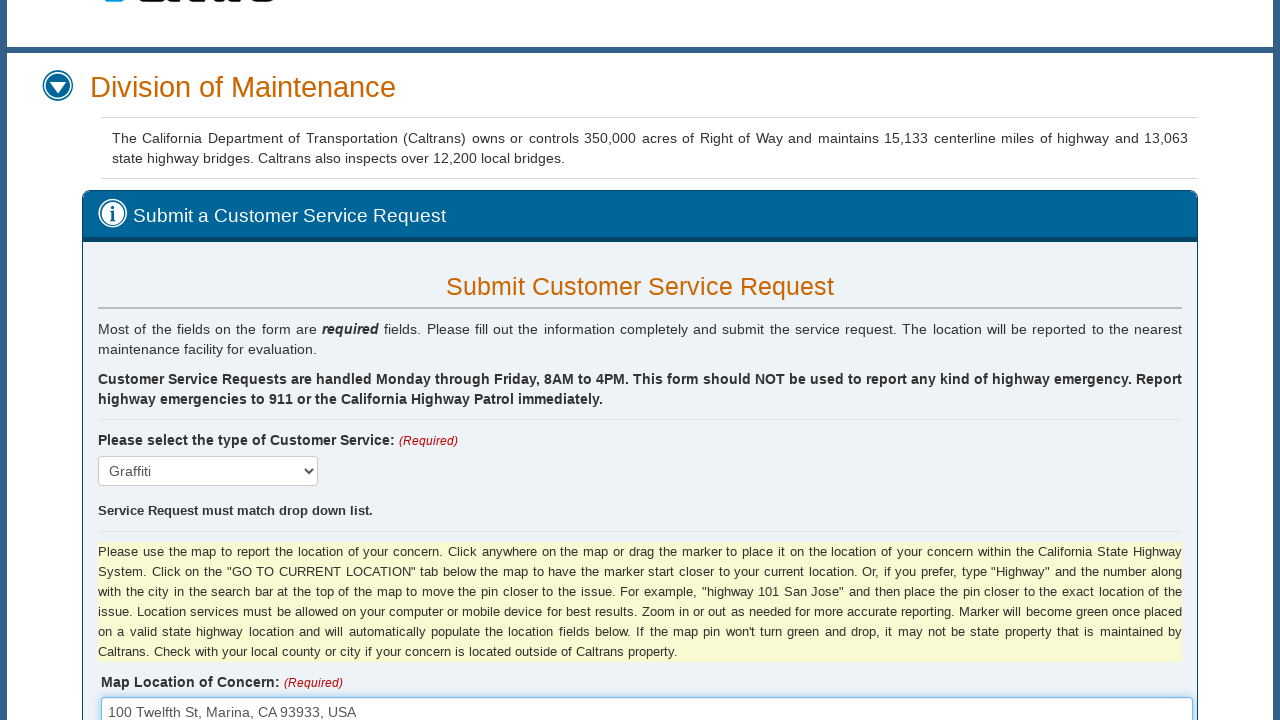

Selected 'Northbound' as direction of travel on #dirTravel
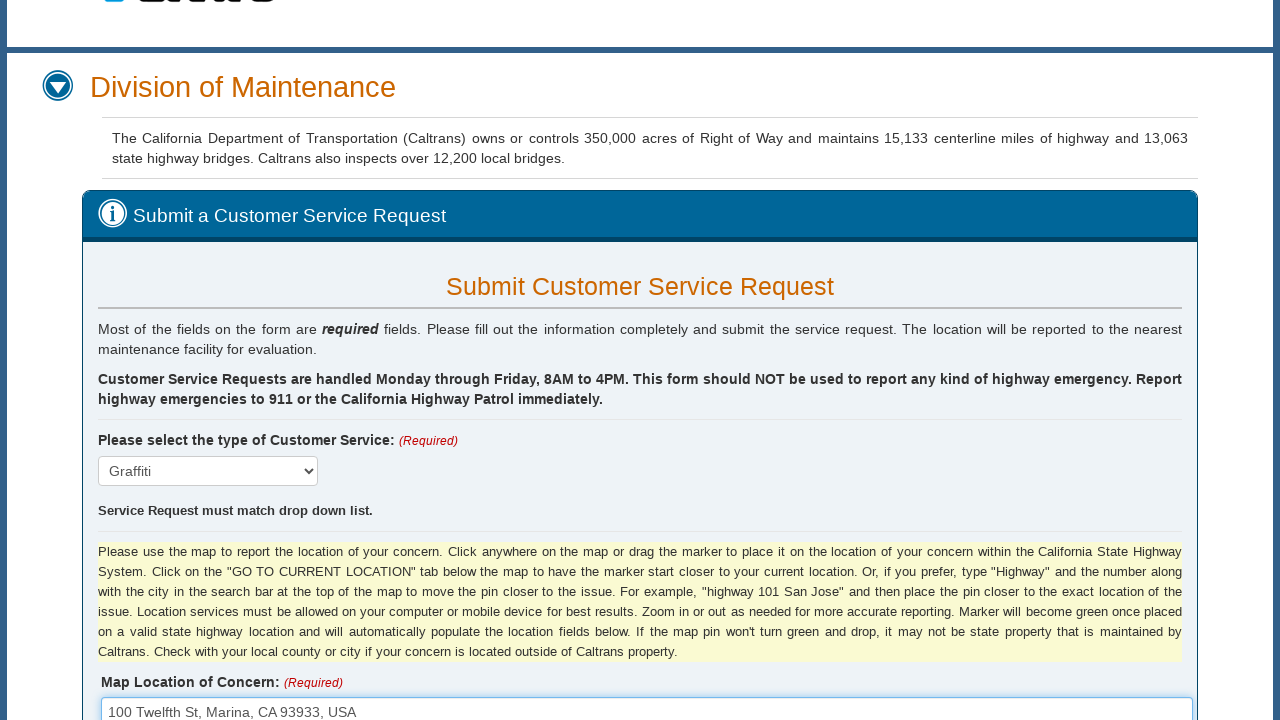

Filled cross street field with '999' on #crossStreet
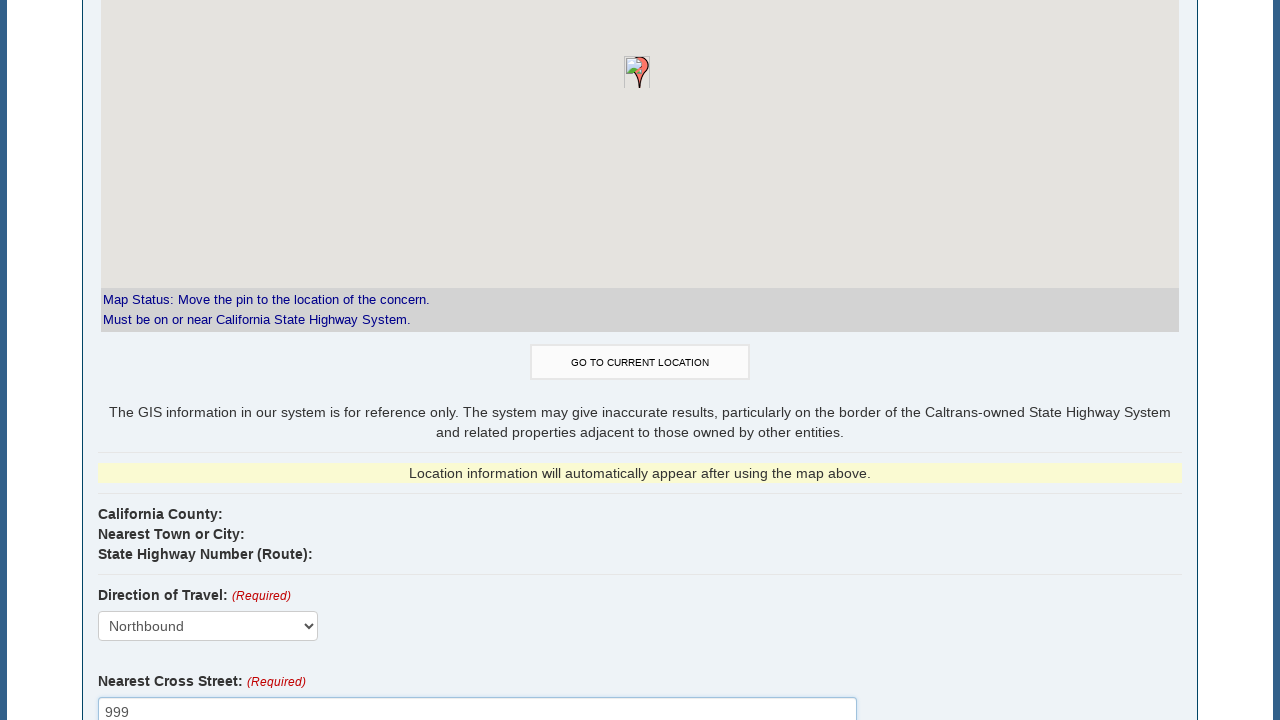

Selected 'Car' as mode of transportation on #transMode
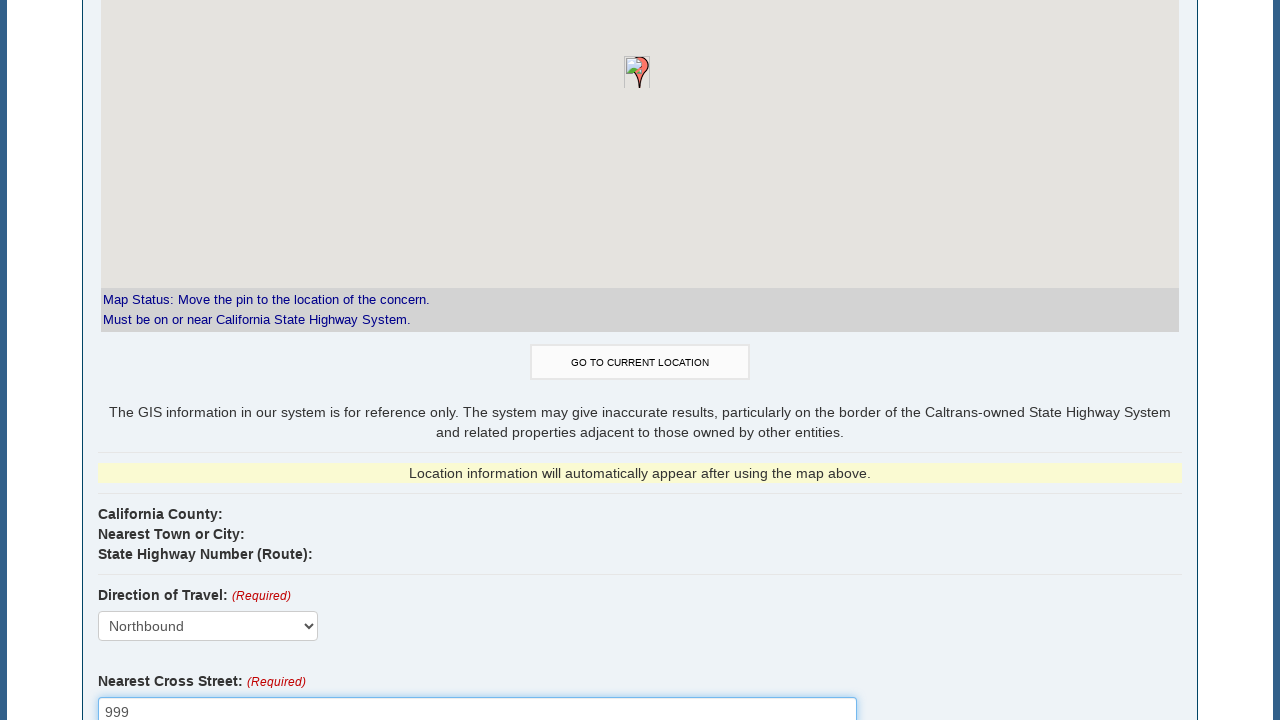

Filled date field with '04/08/2019' on #situationNoticedDate
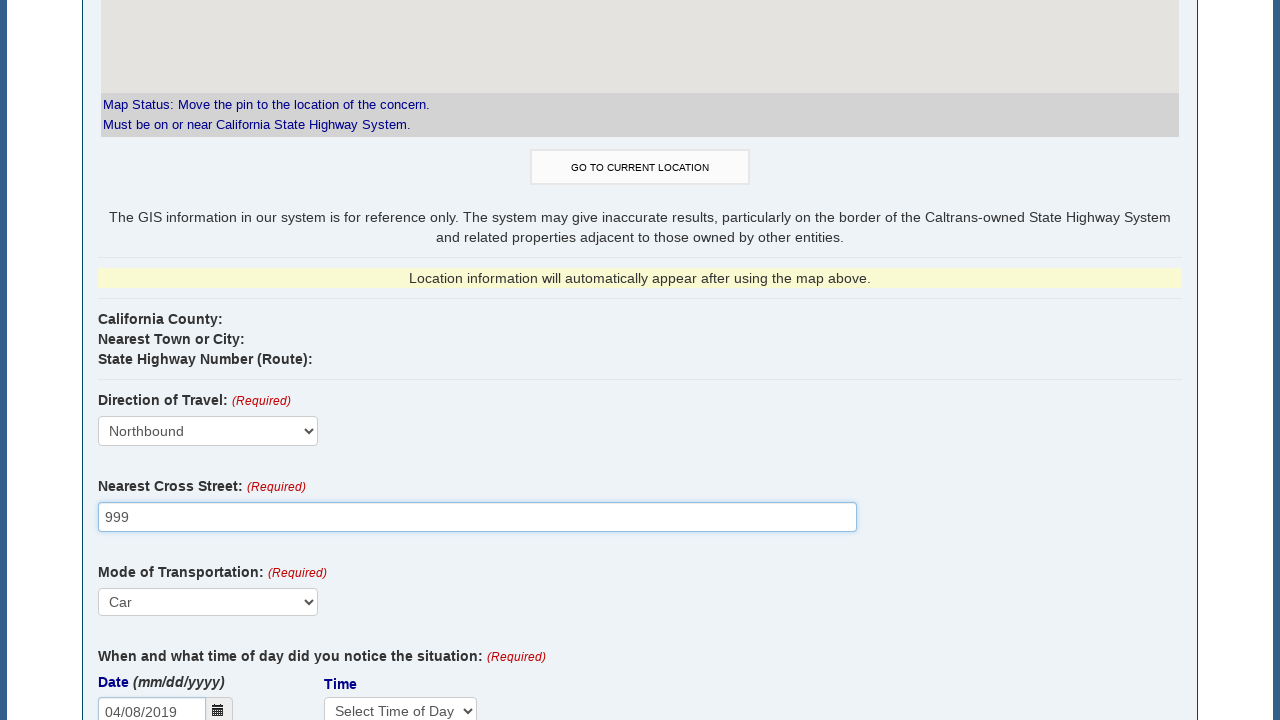

Selected '1 am - 2 am' as time range on #situationNoticedTime
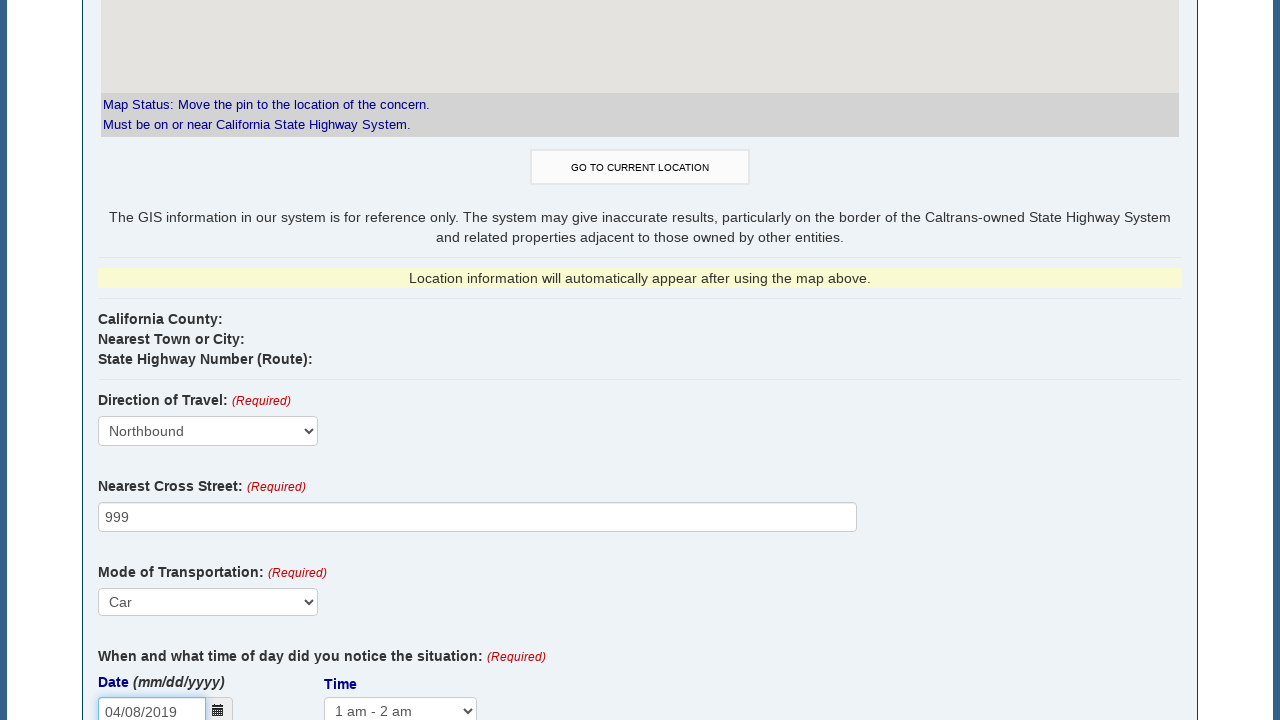

Filled situation description with 'selenium test' on #situationDesc
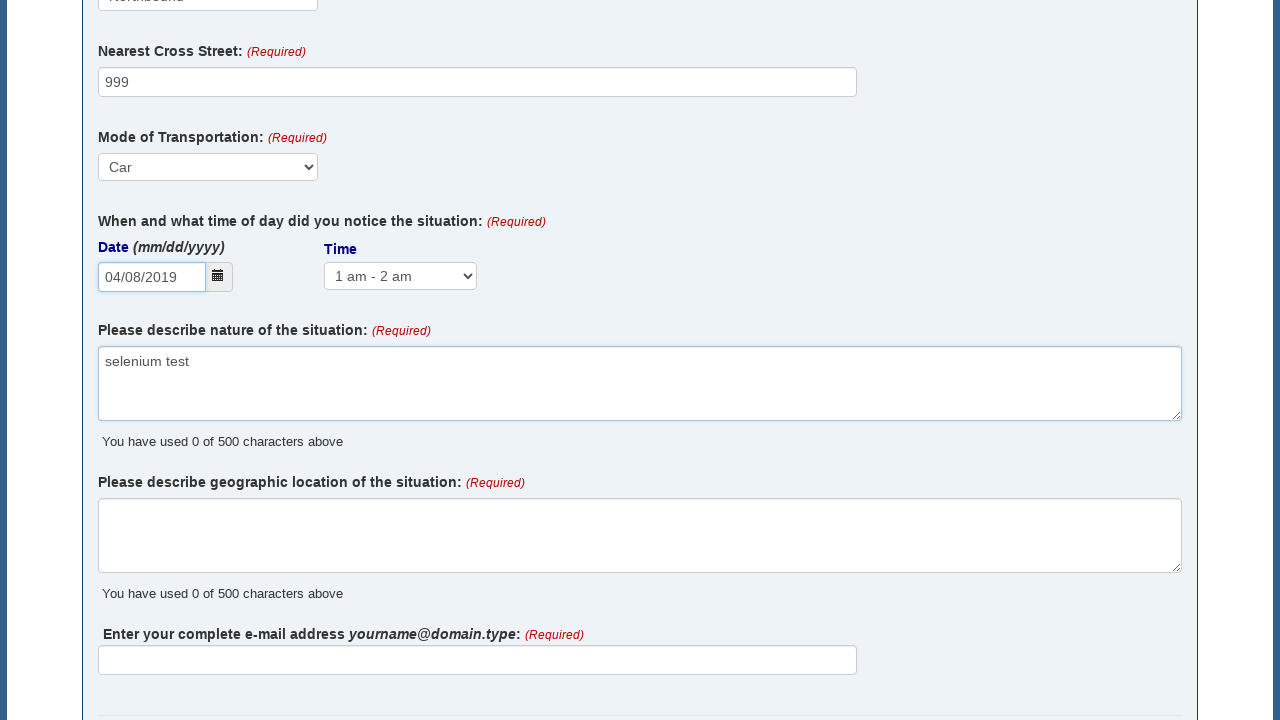

Filled situation geolocation field with 'selenium test' on #situationGeoLoc
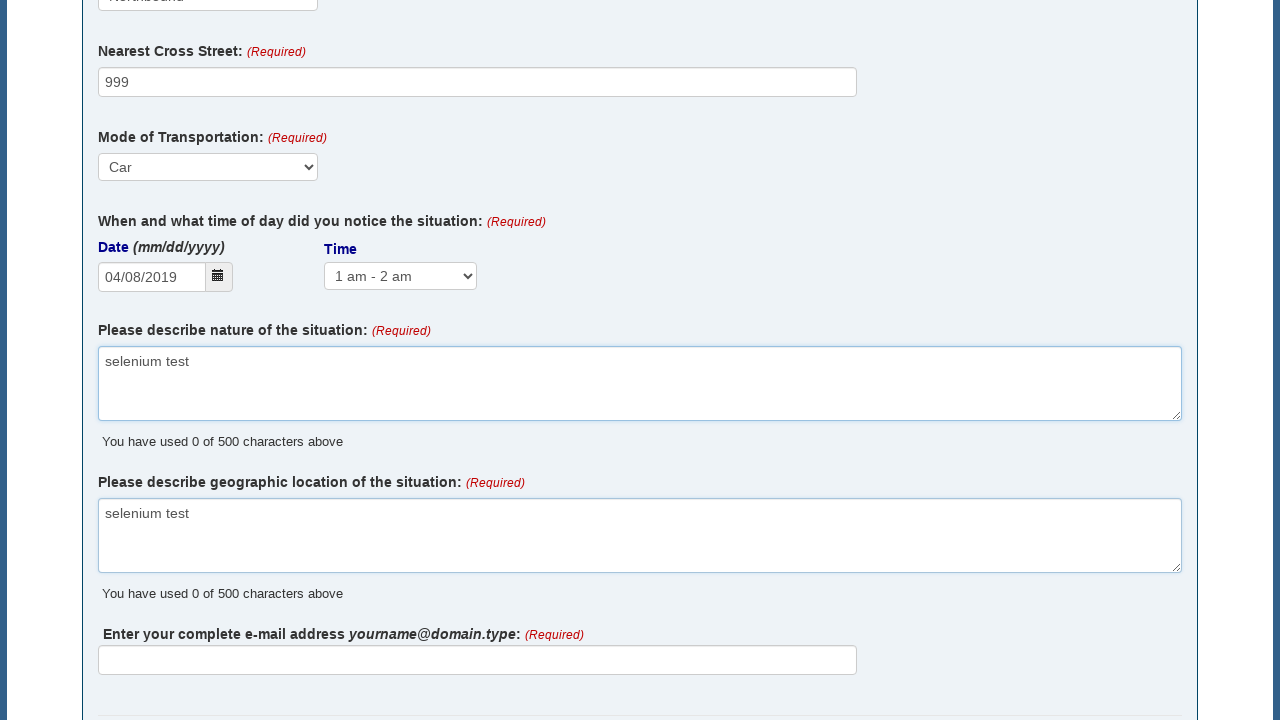

Filled email field with 'testuser7291@nwytg.net' on #custEmail
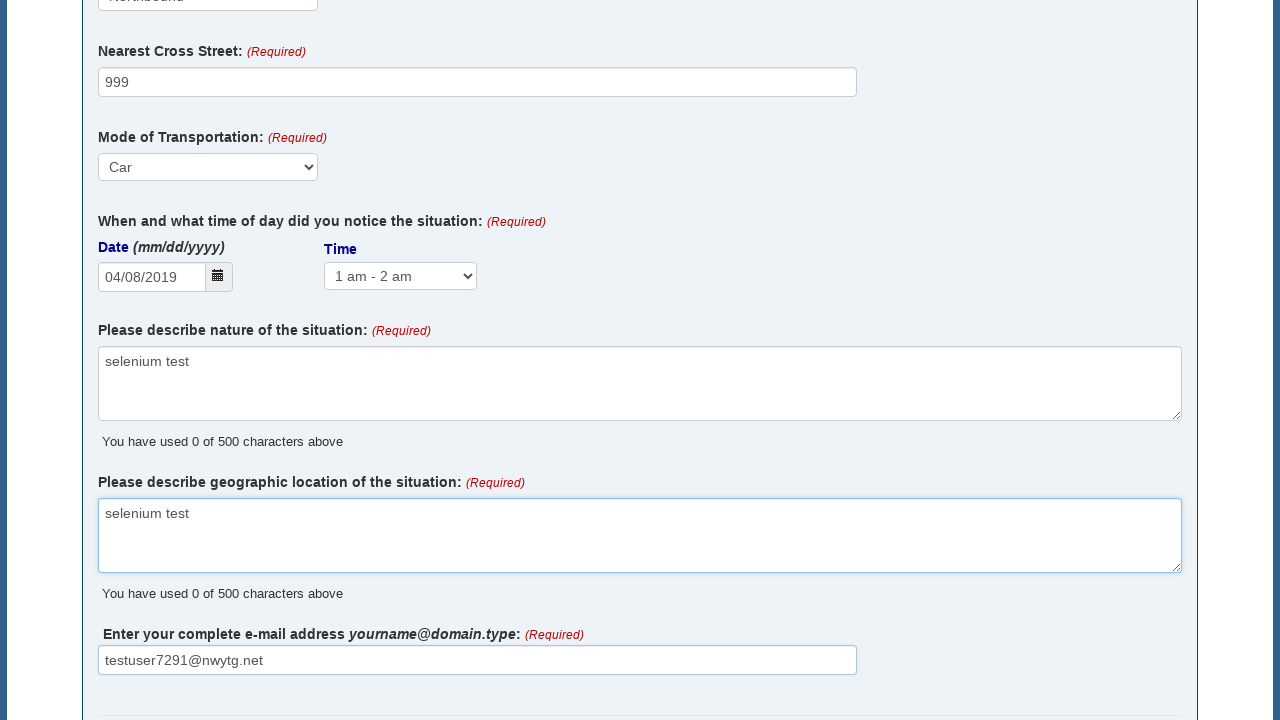

Filled name field with 'Test User' on #custName
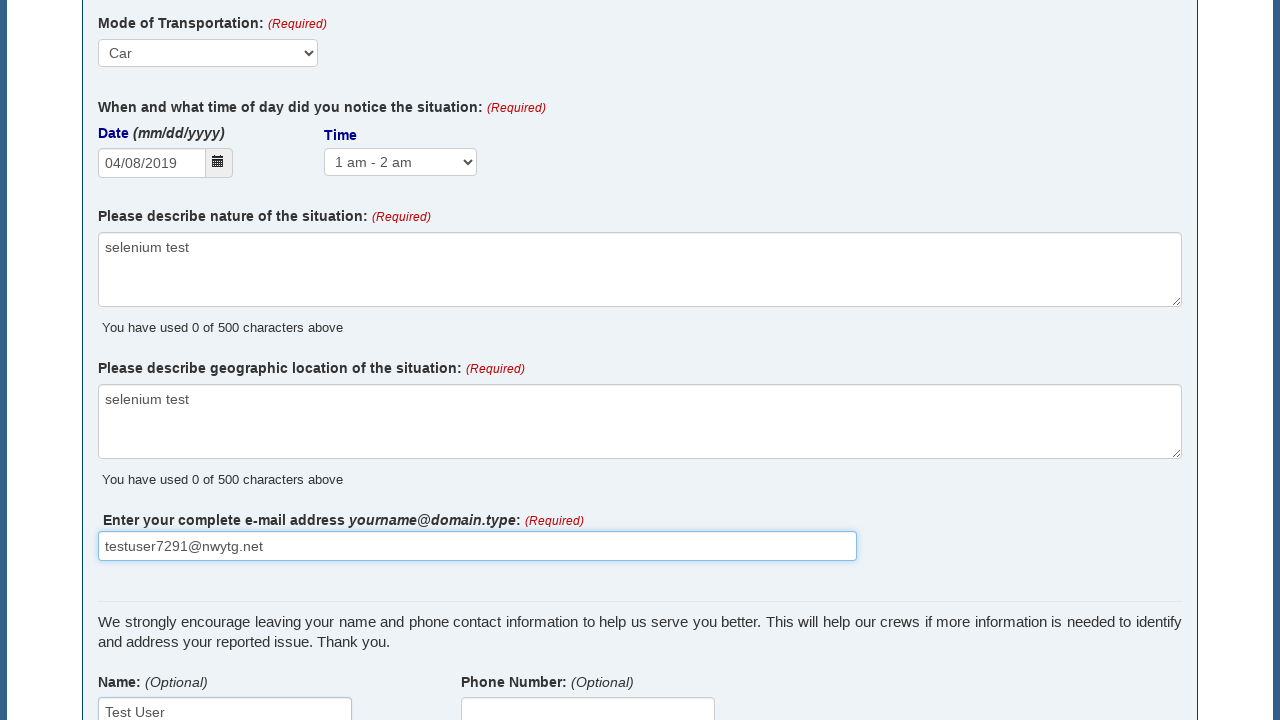

Filled phone field with '555-123-4567' on #custPhone
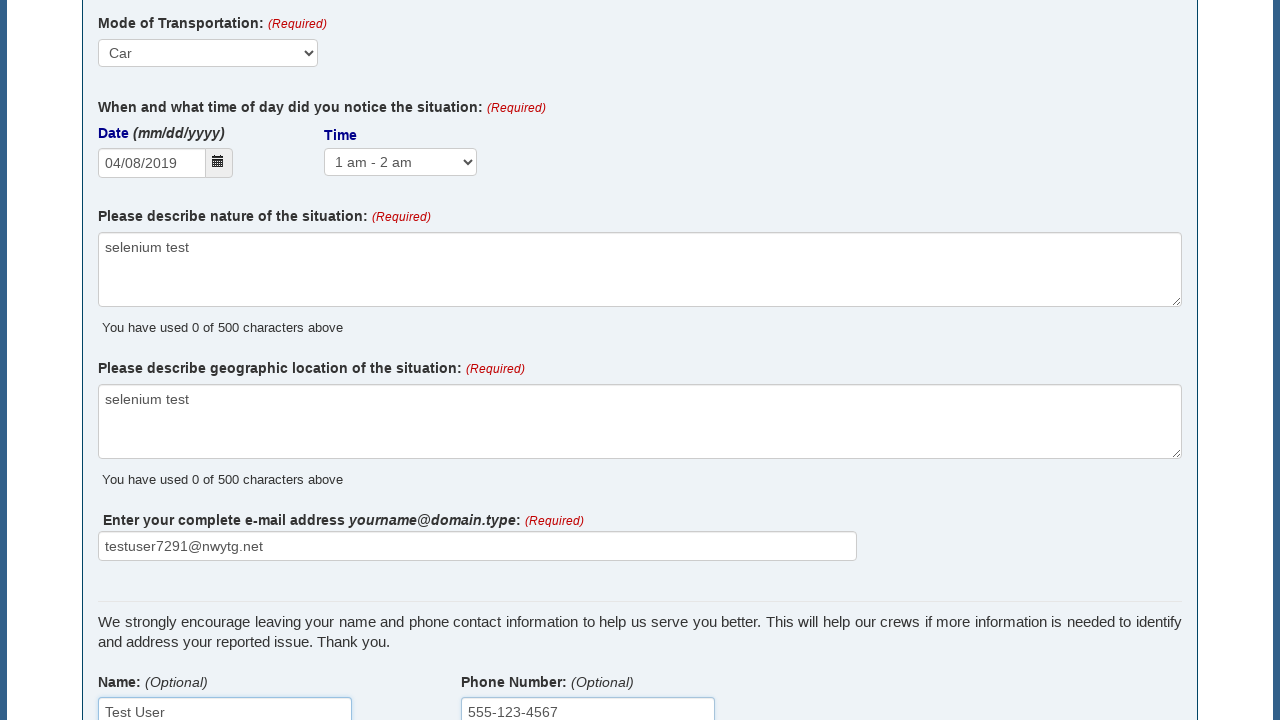

Clicked submit button to submit the service request form at (546, 474) on #submitBttn
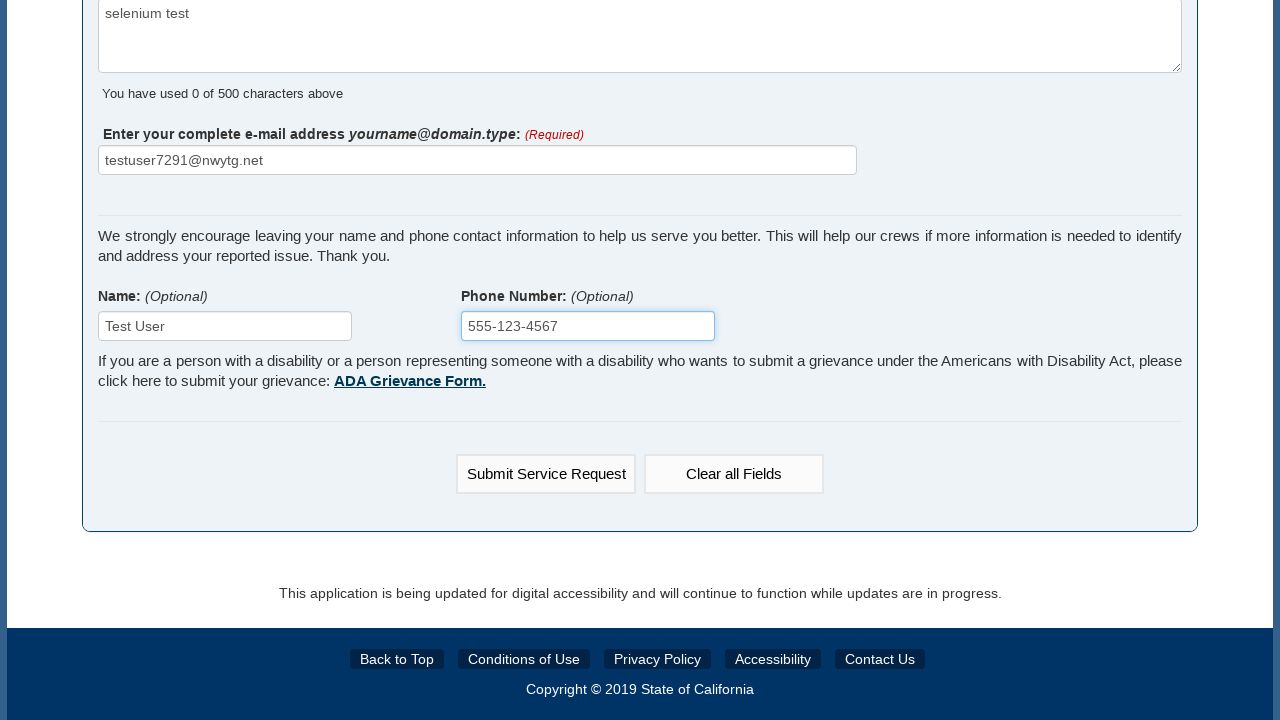

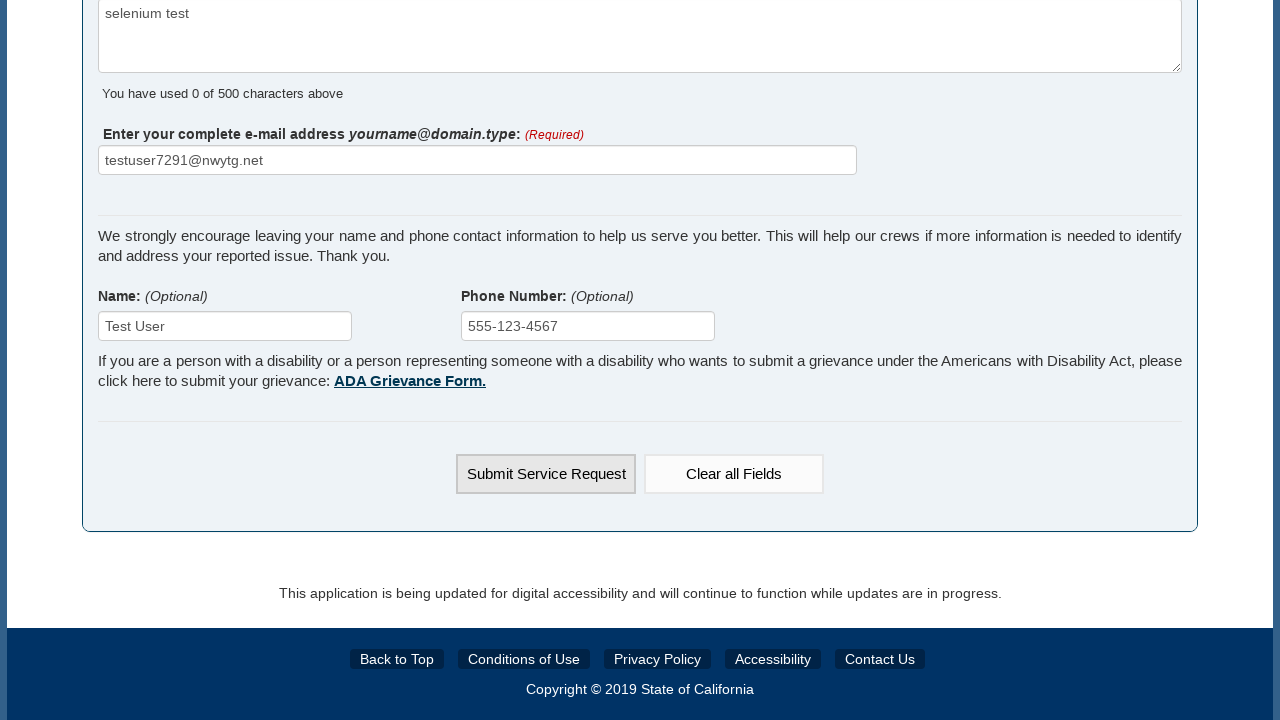